Tests checkbox functionality by verifying initial unchecked state and then clicking to select the Senior Citizen Discount checkbox

Starting URL: https://rahulshettyacademy.com/dropdownsPractise/

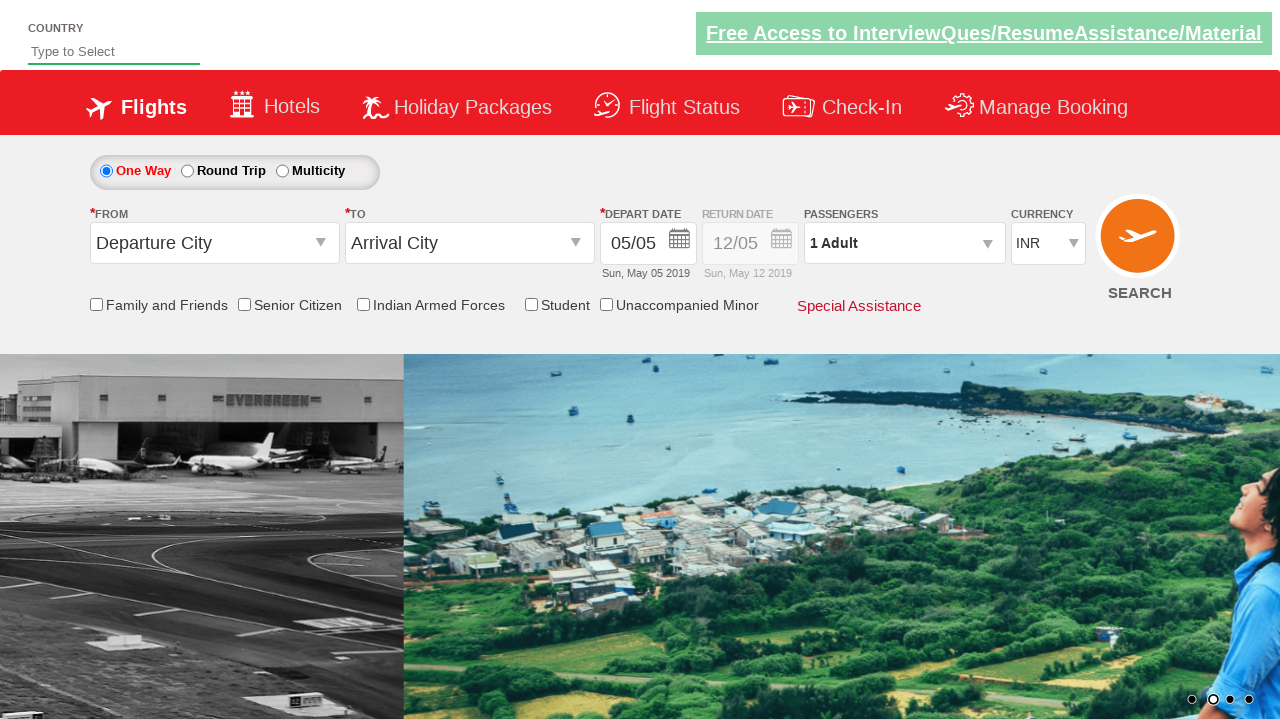

Verified Senior Citizen Discount checkbox is initially unchecked
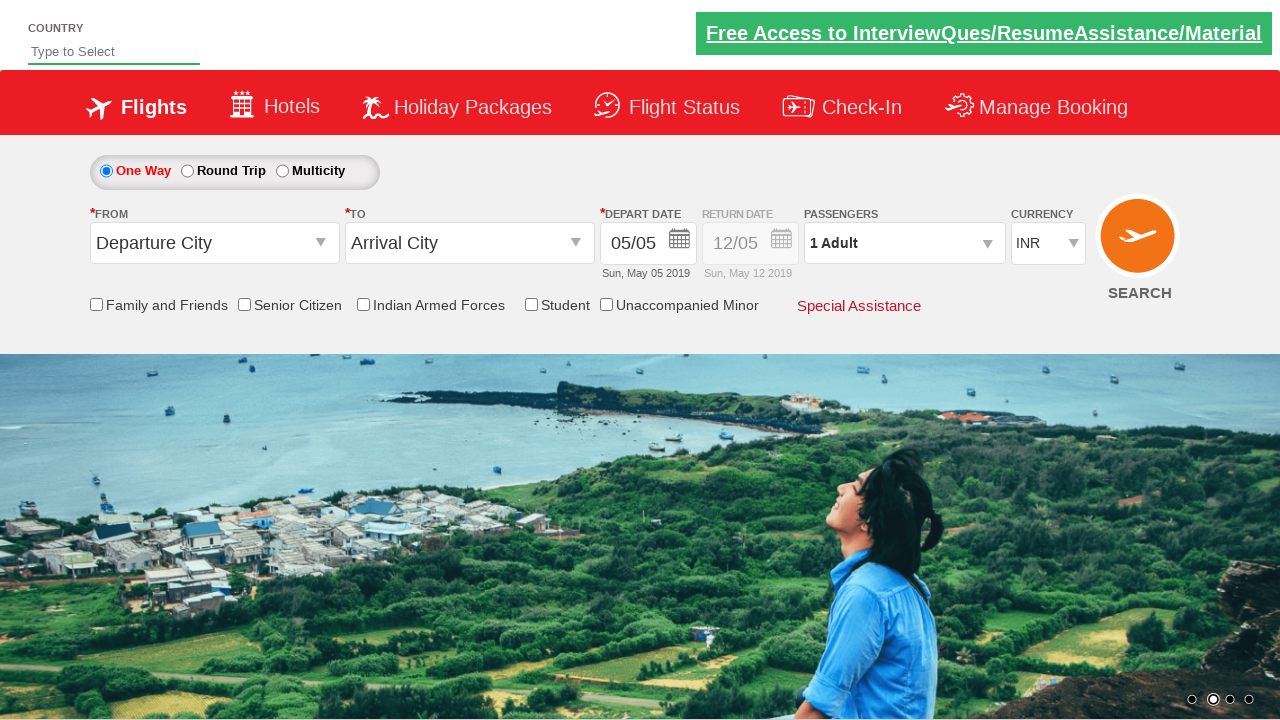

Clicked Senior Citizen Discount checkbox to select it at (244, 304) on #ctl00_mainContent_chk_SeniorCitizenDiscount
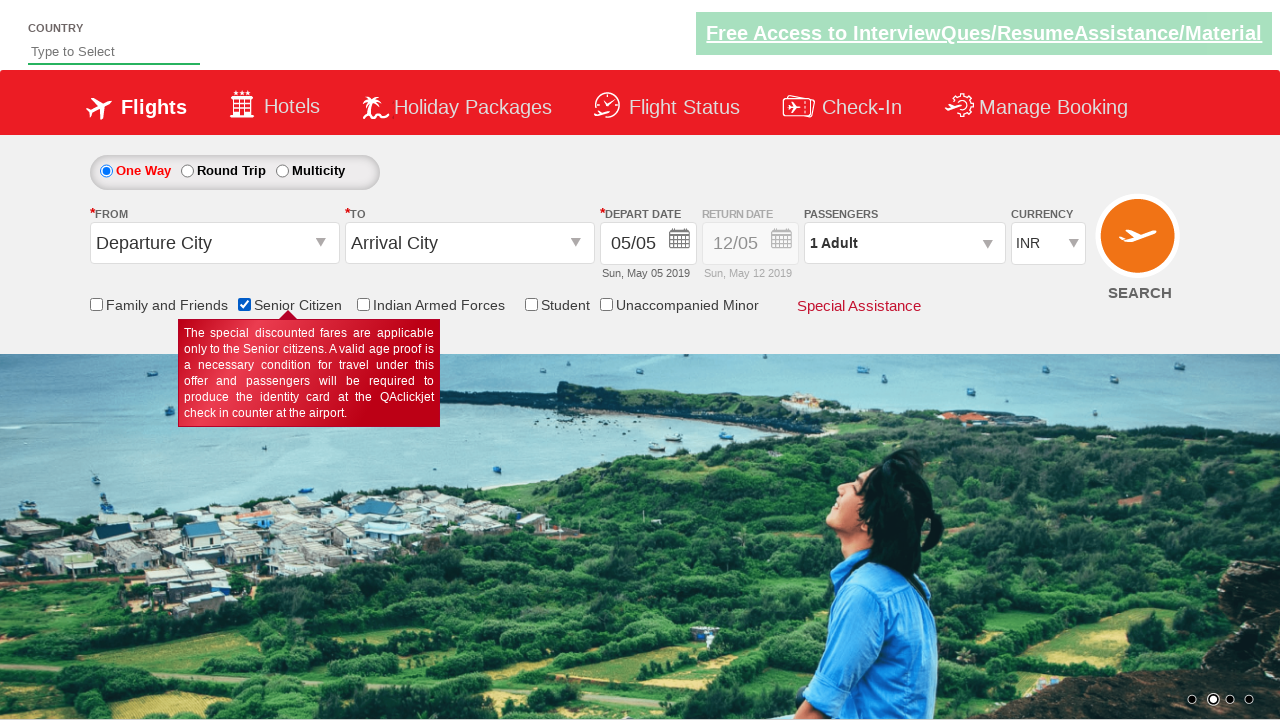

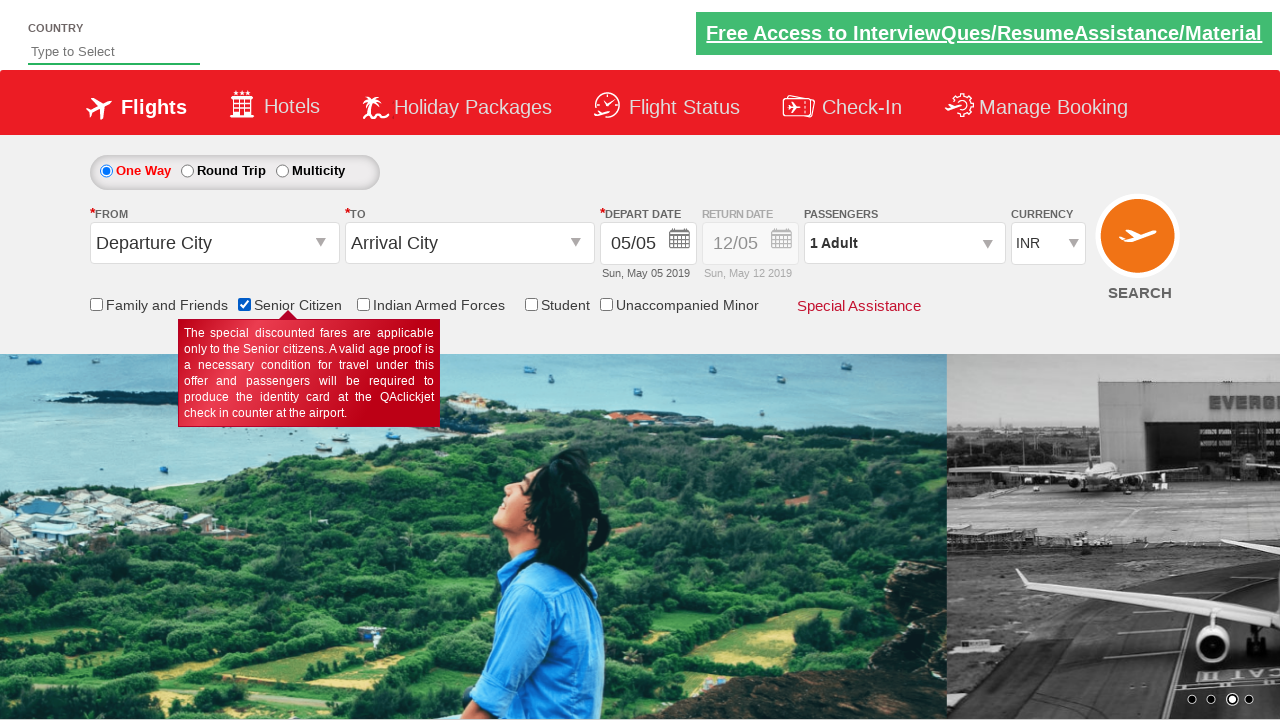